Tests user registration on Parabank demo site by filling out all required fields (personal info, address, contact, and account credentials) and submitting the registration form.

Starting URL: https://parabank.parasoft.com/parabank/register.htm

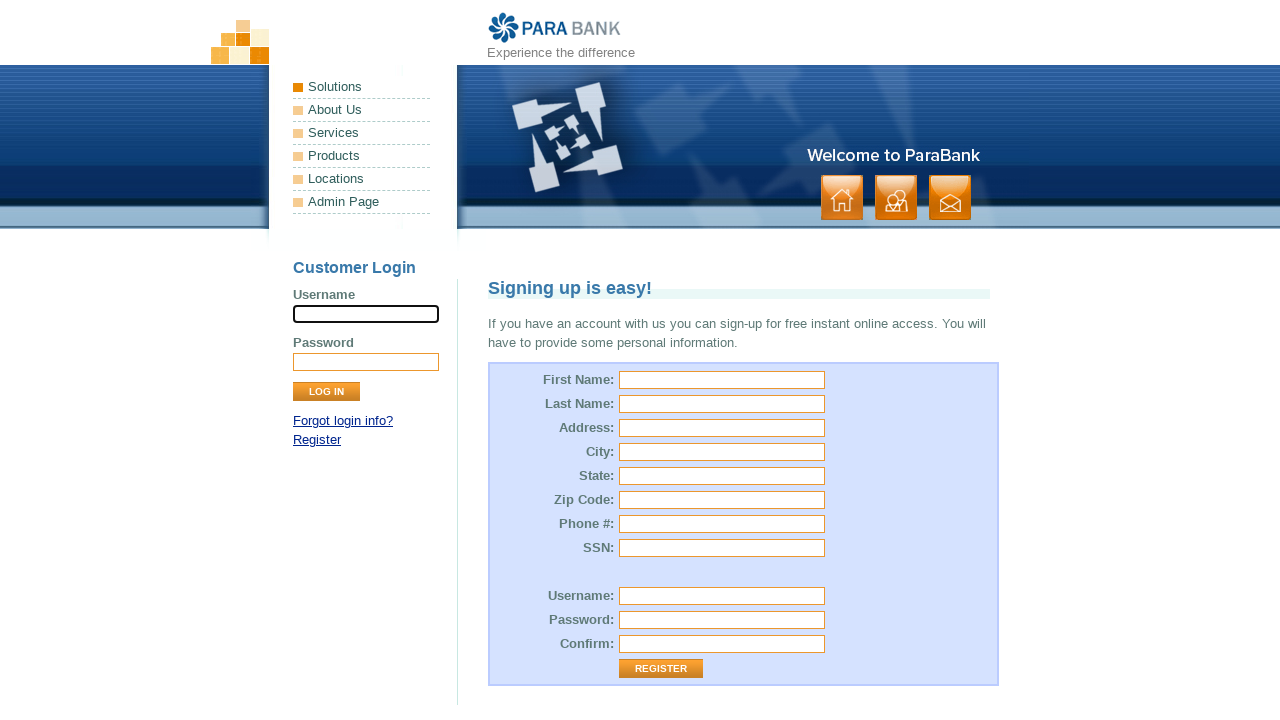

Filled first name field with 'Michael' on #customer\.firstName
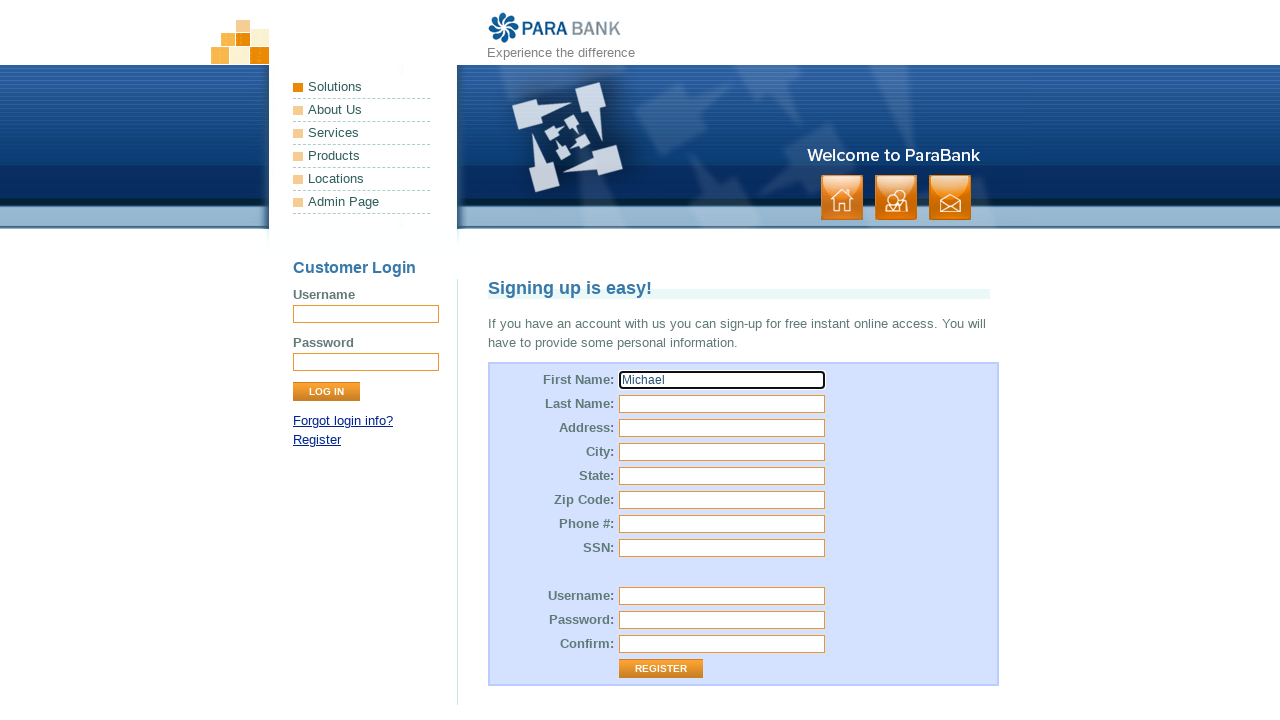

Filled last name field with 'Johnson' on #customer\.lastName
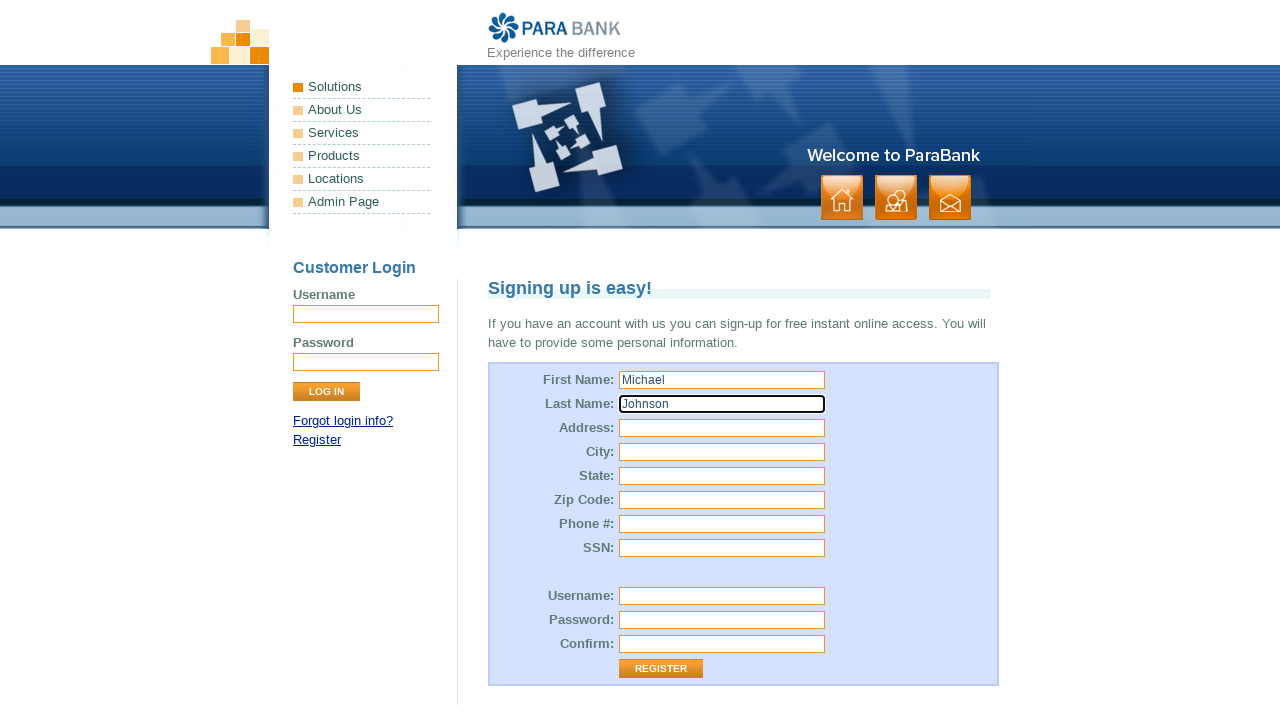

Filled street address field with '456 Oak Avenue' on #customer\.address\.street
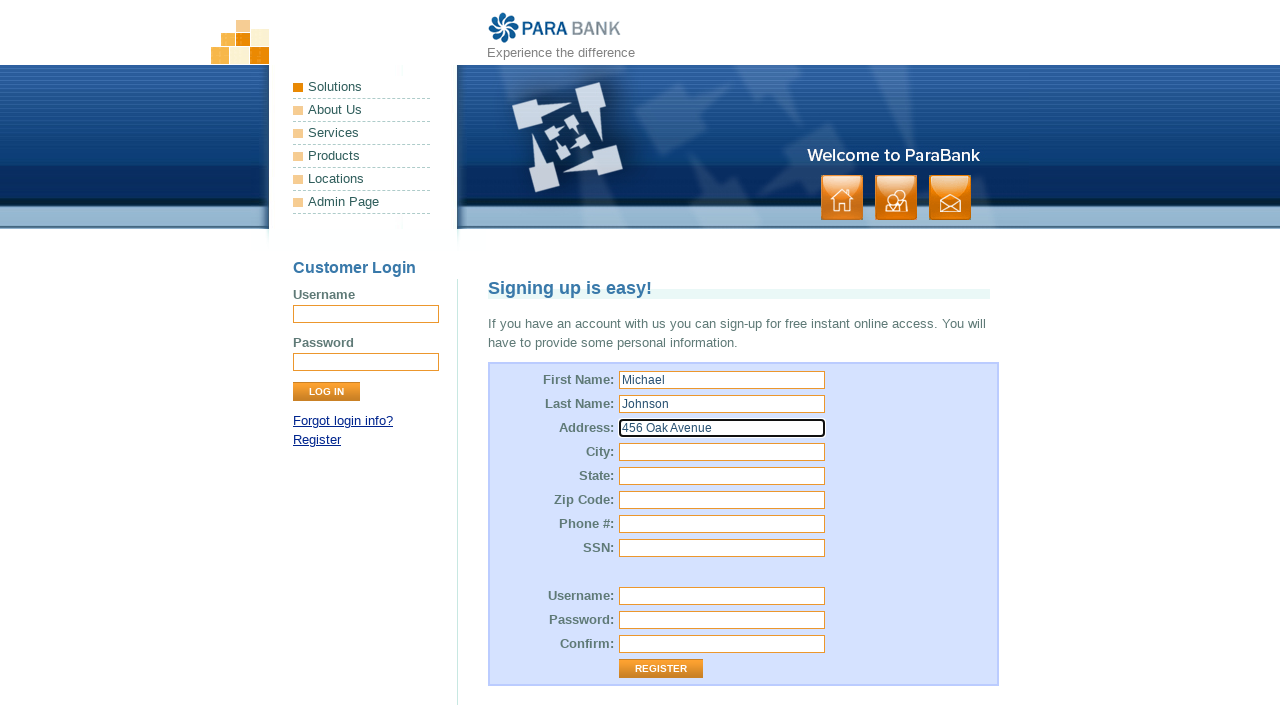

Filled city field with 'Austin' on #customer\.address\.city
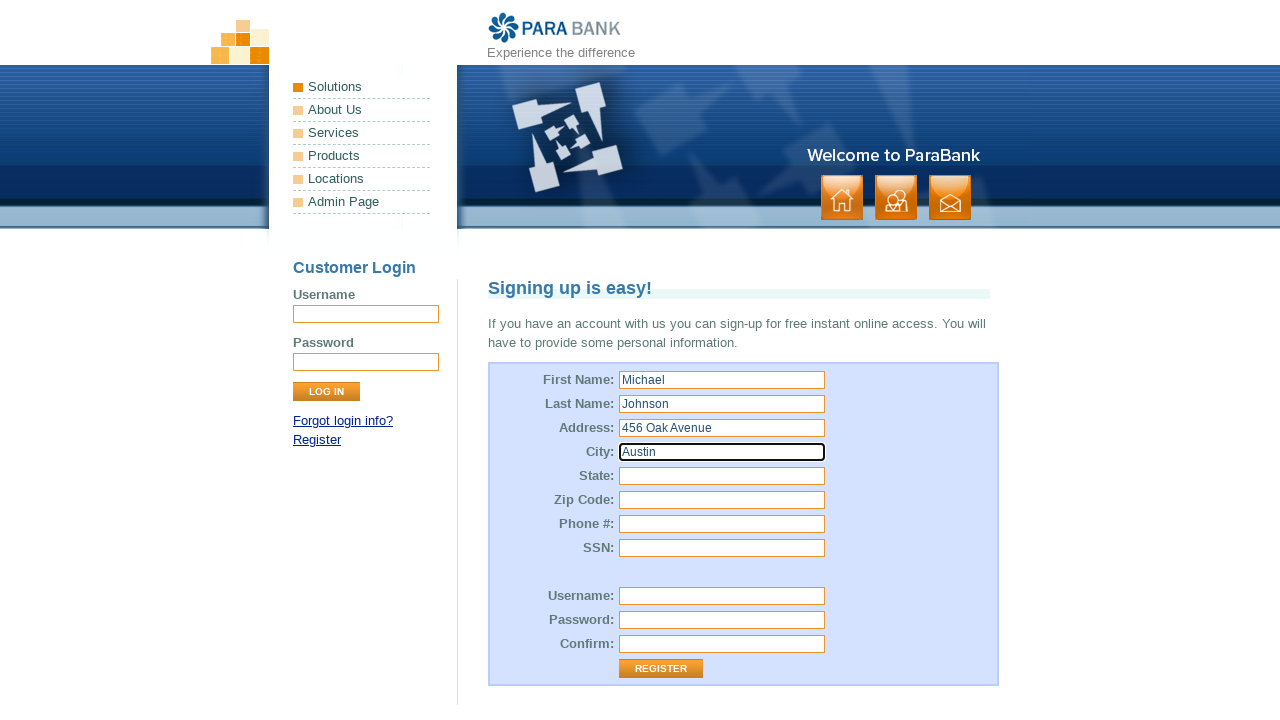

Filled state field with 'Texas' on #customer\.address\.state
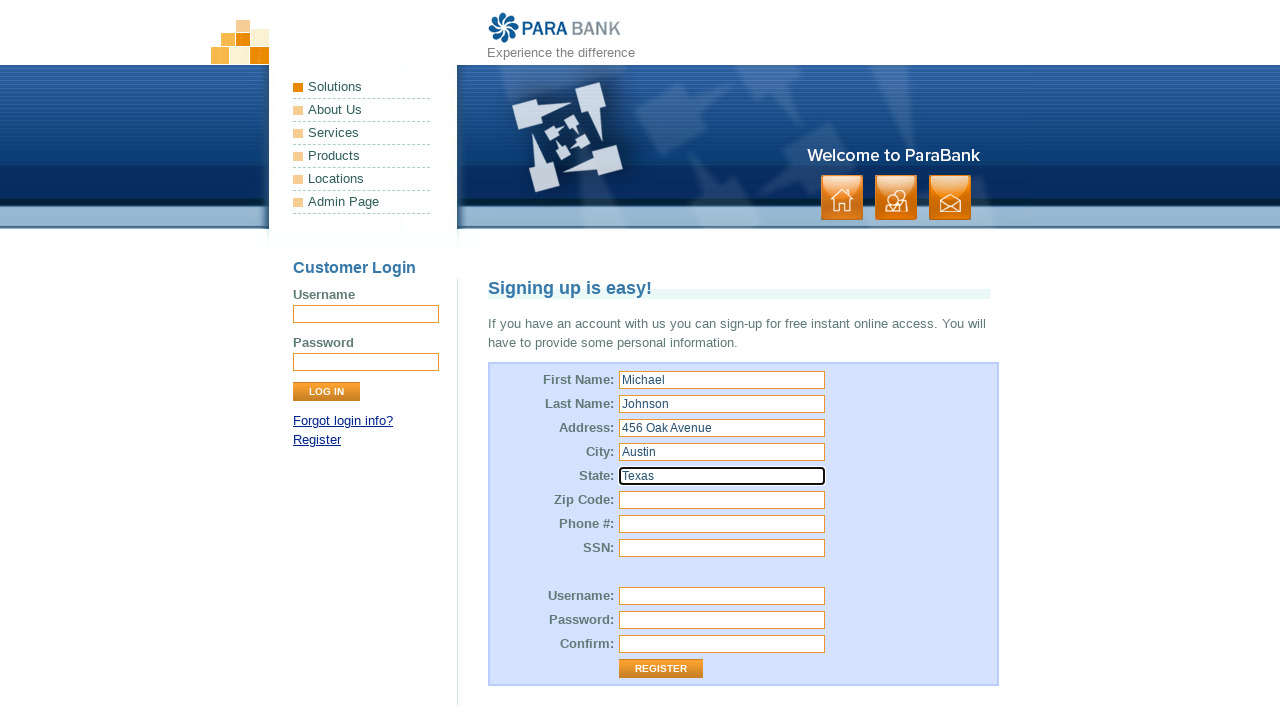

Filled zip code field with '78701' on #customer\.address\.zipCode
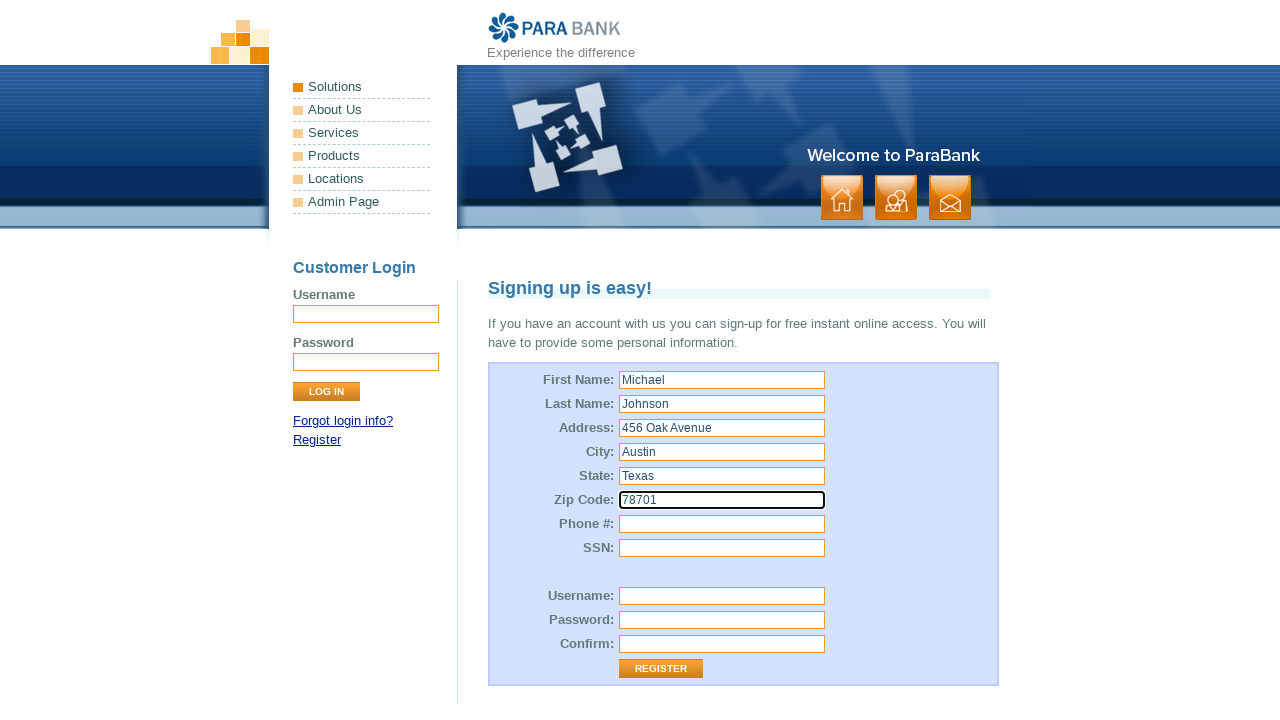

Filled phone number field with '5125551234' on #customer\.phoneNumber
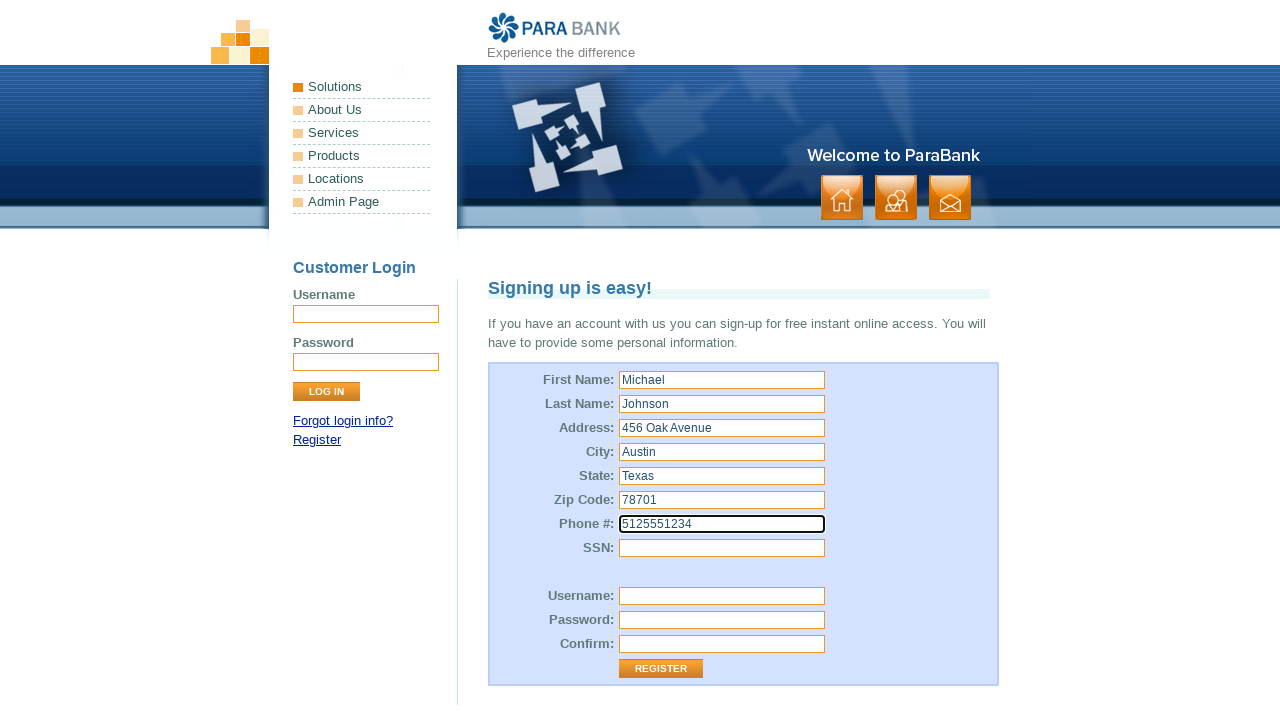

Filled SSN field with '123-45-6789' on #customer\.ssn
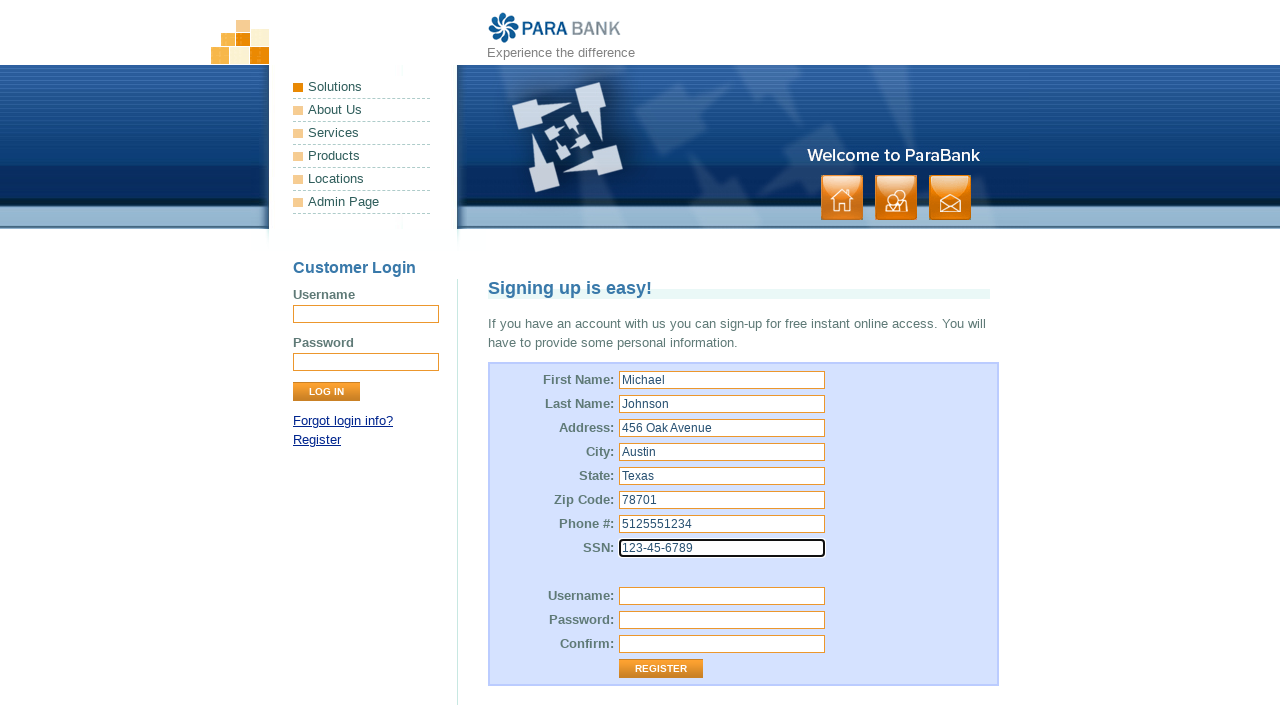

Filled username field with 'mjohnson_2024' on #customer\.username
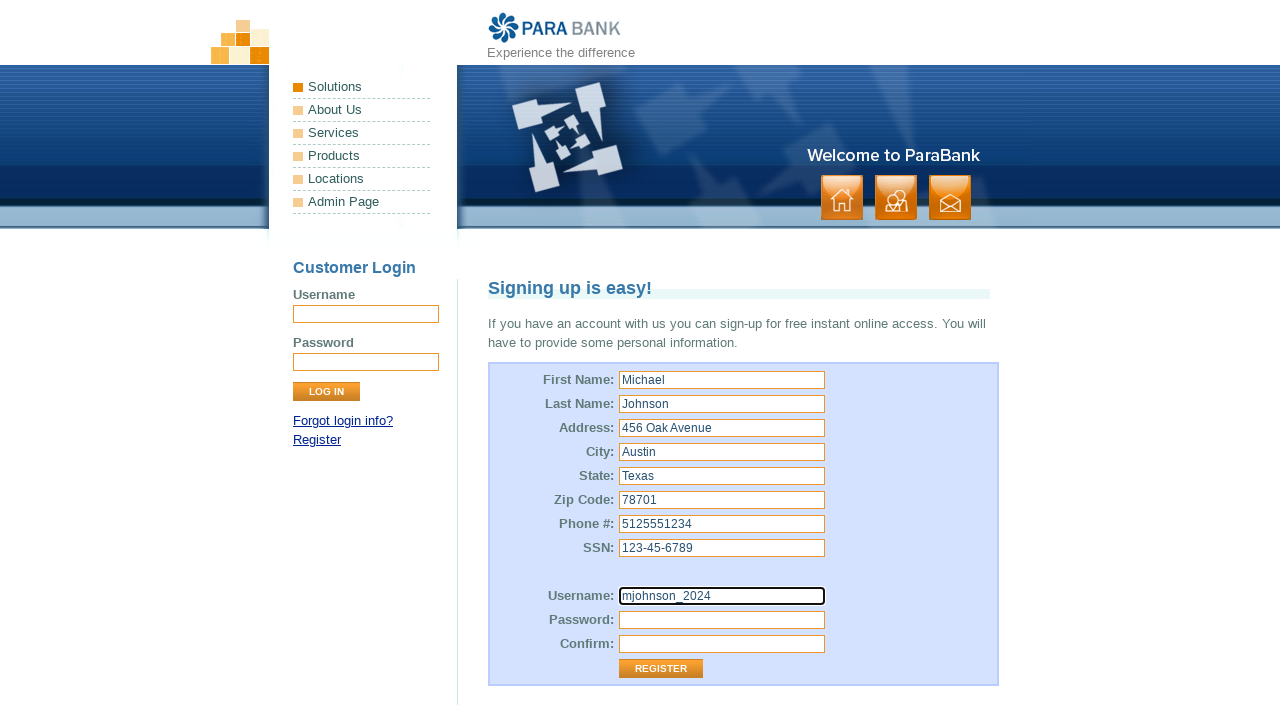

Filled password field with 'SecurePass123!' on #customer\.password
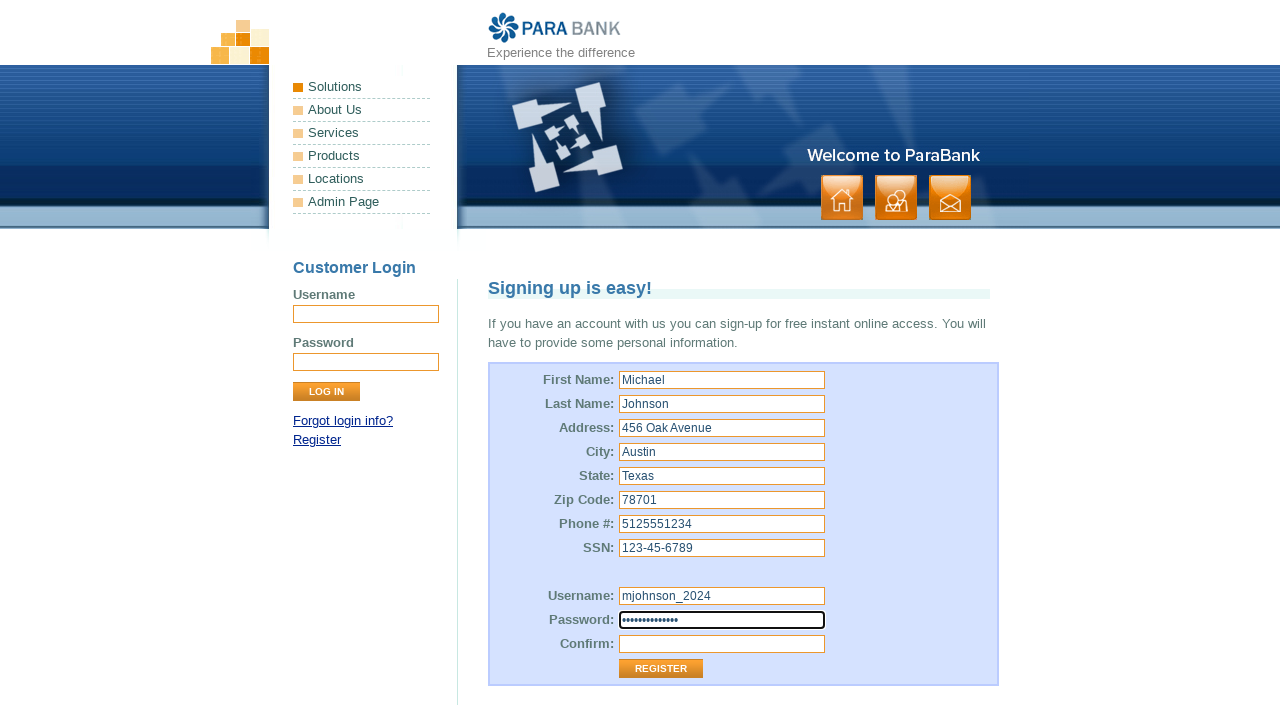

Filled confirm password field with 'SecurePass123!' on #repeatedPassword
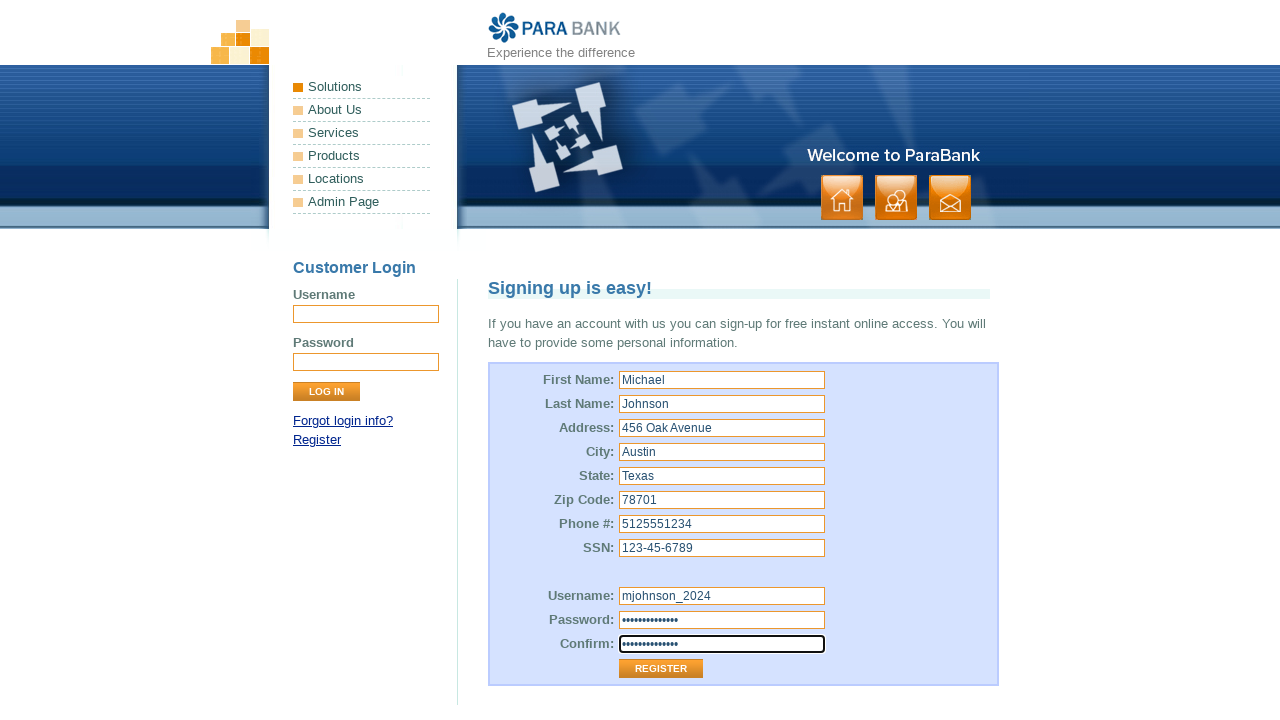

Clicked Register button to submit registration form at (661, 669) on input[value='Register']
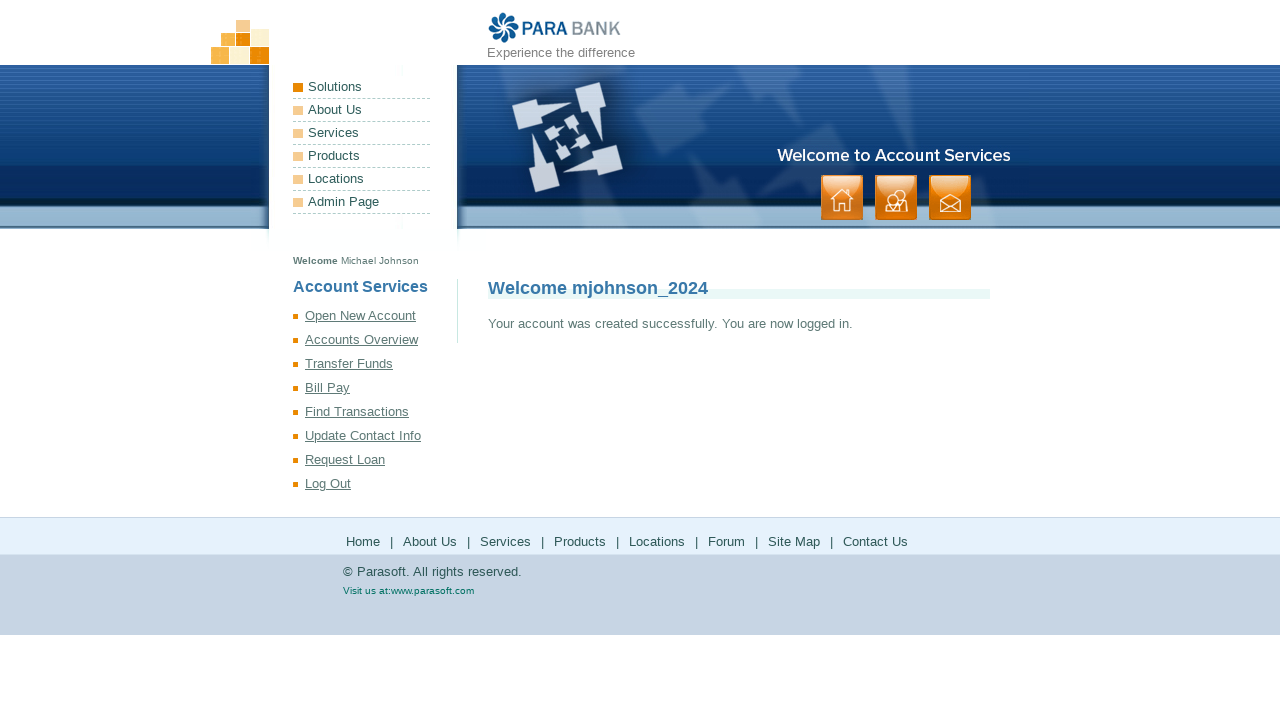

Waited 3 seconds for registration to complete
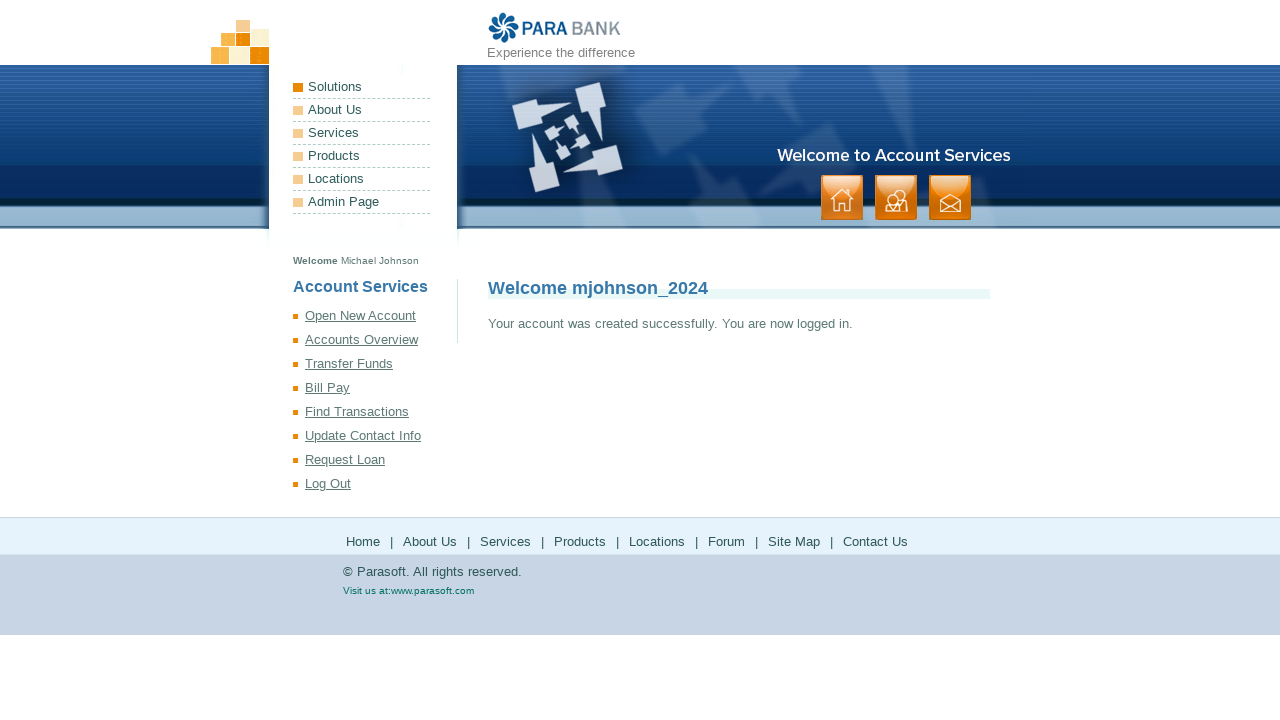

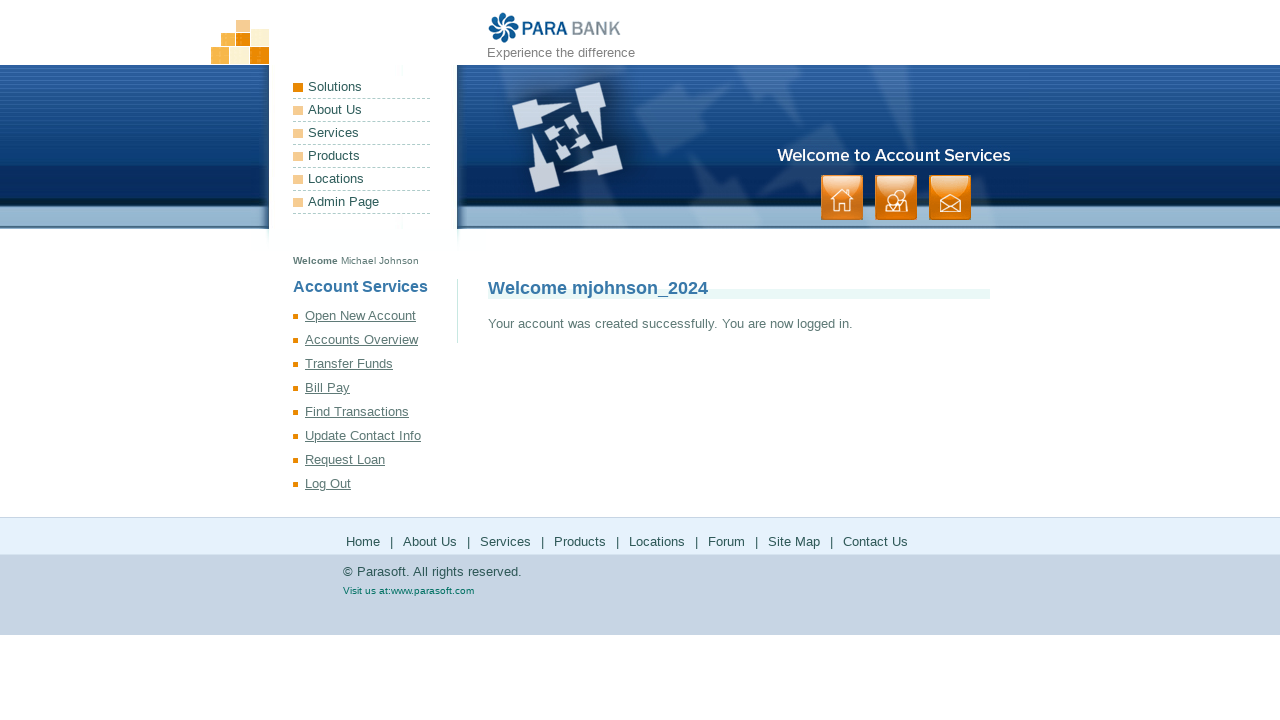